Navigates the Indian COVID-19 dashboard to view COVID change data for various cities by sorting and clicking through states and districts.

Starting URL: https://www.incovid19.org/

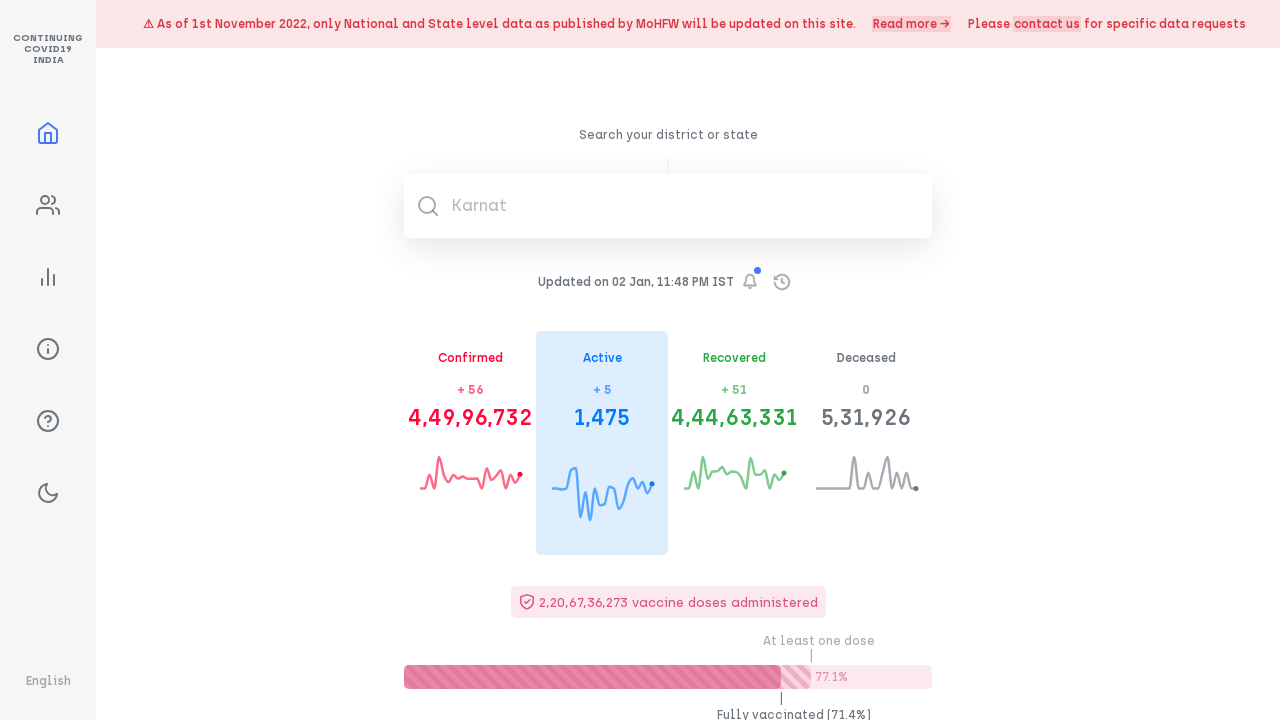

Waited for page to load with networkidle state
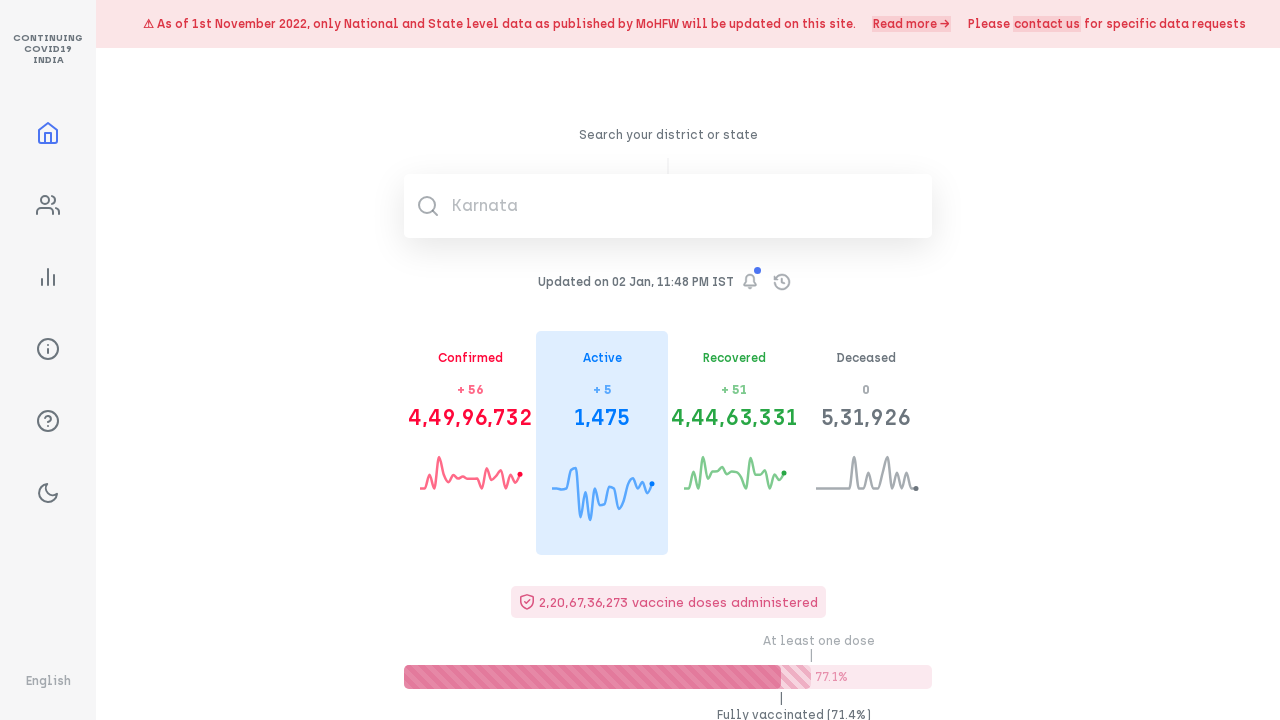

Clicked to sort states alphabetically at (472, 360) on xpath=/html/body/div/div/div[3]/div[1]/div[4]/div[2]/div/div[1]/div[1]
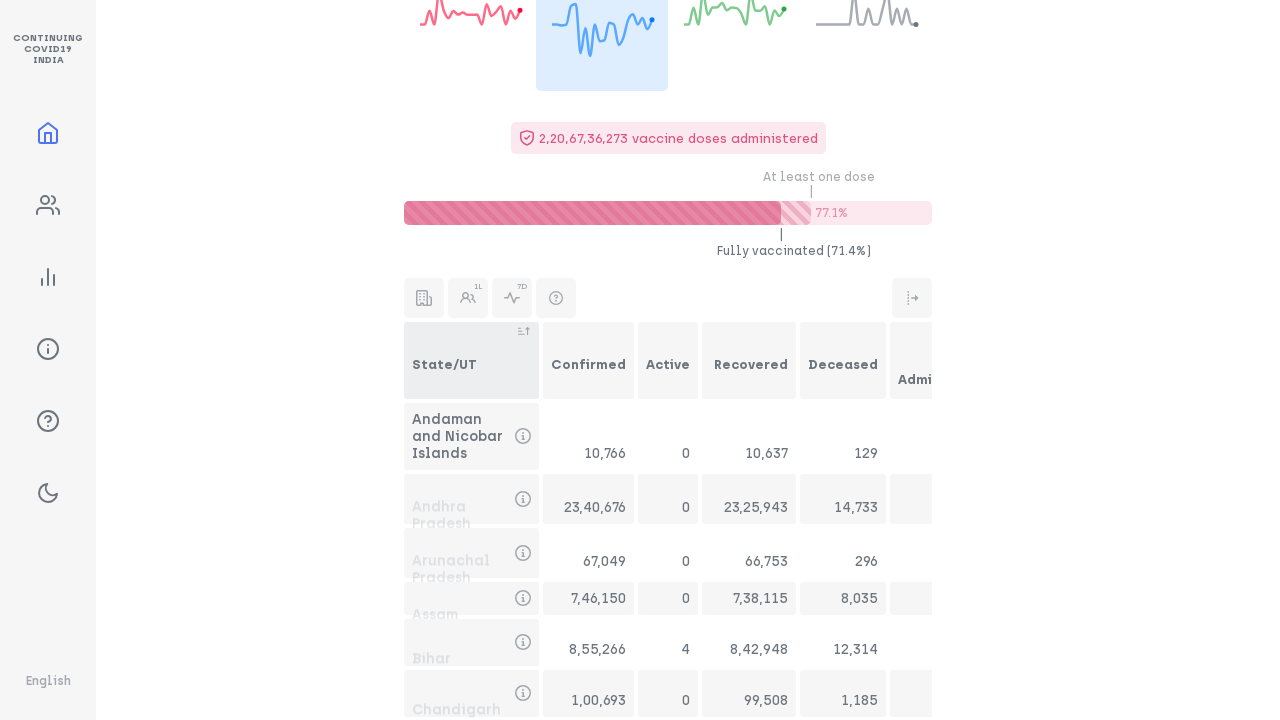

Waited 1 second for state sorting to complete
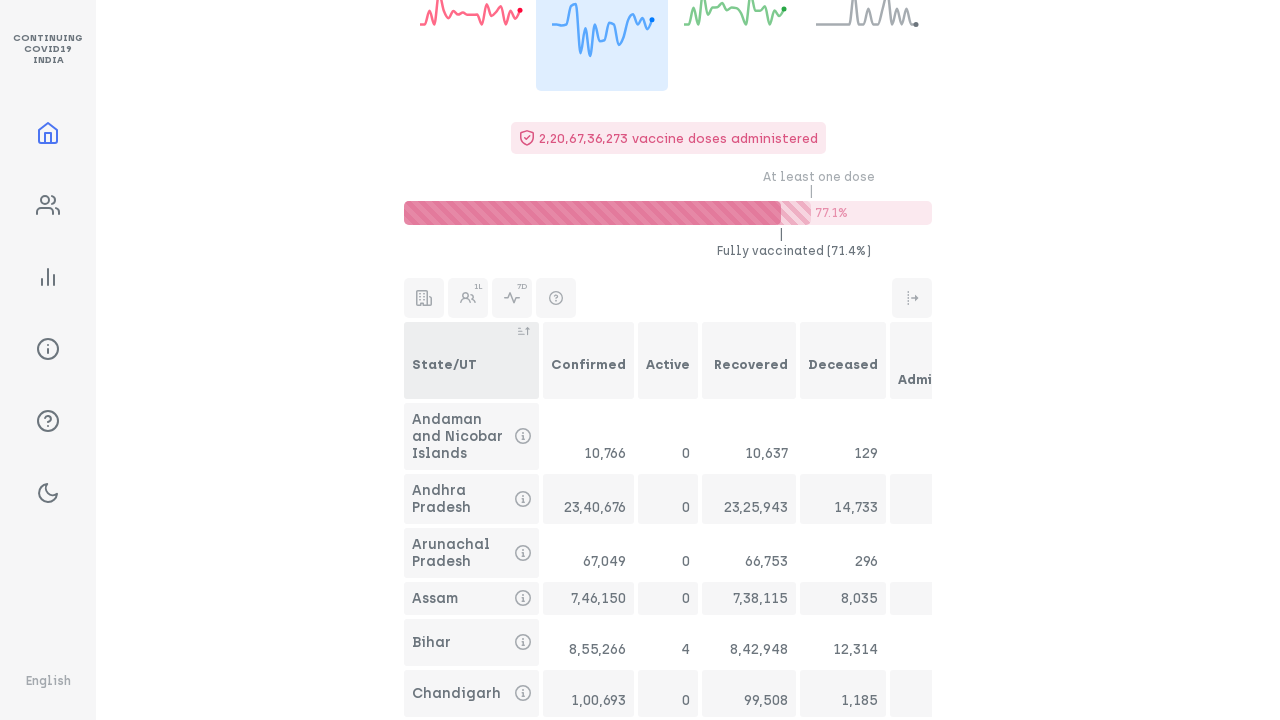

Clicked on Tamil Nadu state at (472, 360) on xpath=/html/body/div/div/div[3]/div[1]/div[4]/div[2]/div/div[32]/div[1]
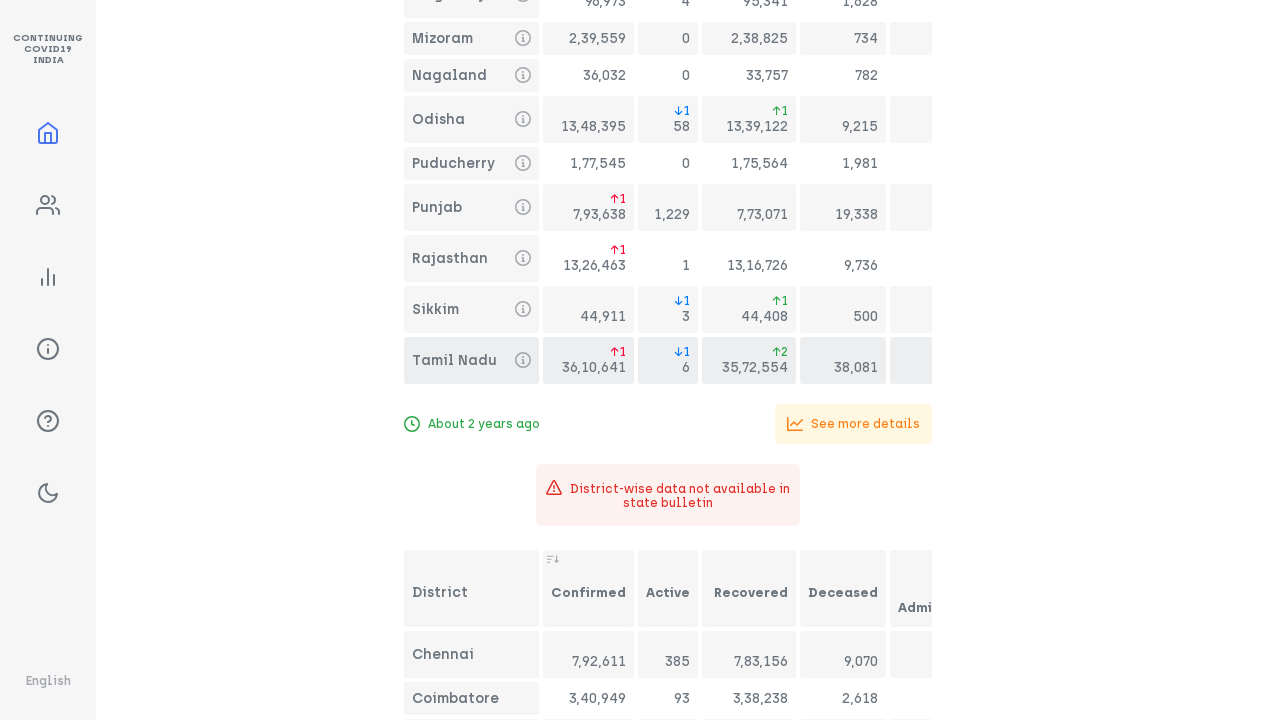

Waited 1 second for Tamil Nadu state to load
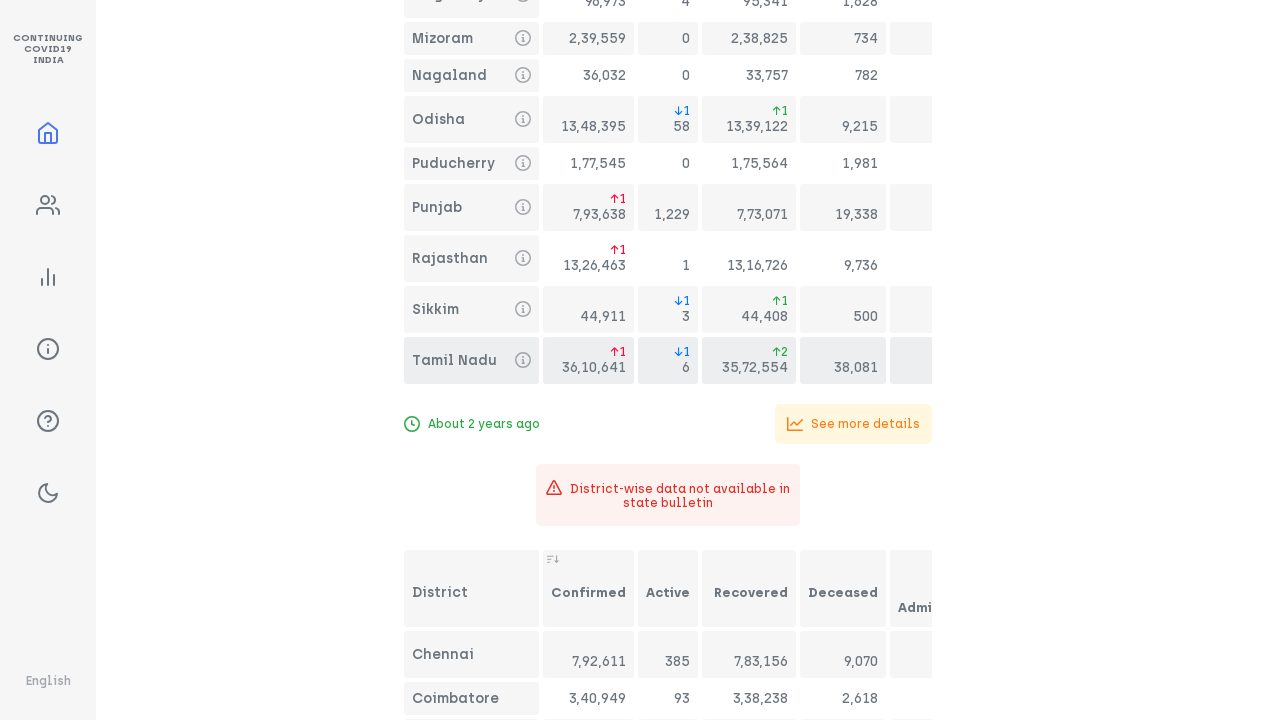

Clicked to sort Tamil Nadu districts alphabetically at (472, 588) on xpath=/html/body/div/div/div[3]/div[1]/div[4]/div[2]/div/div[34]/div[1]
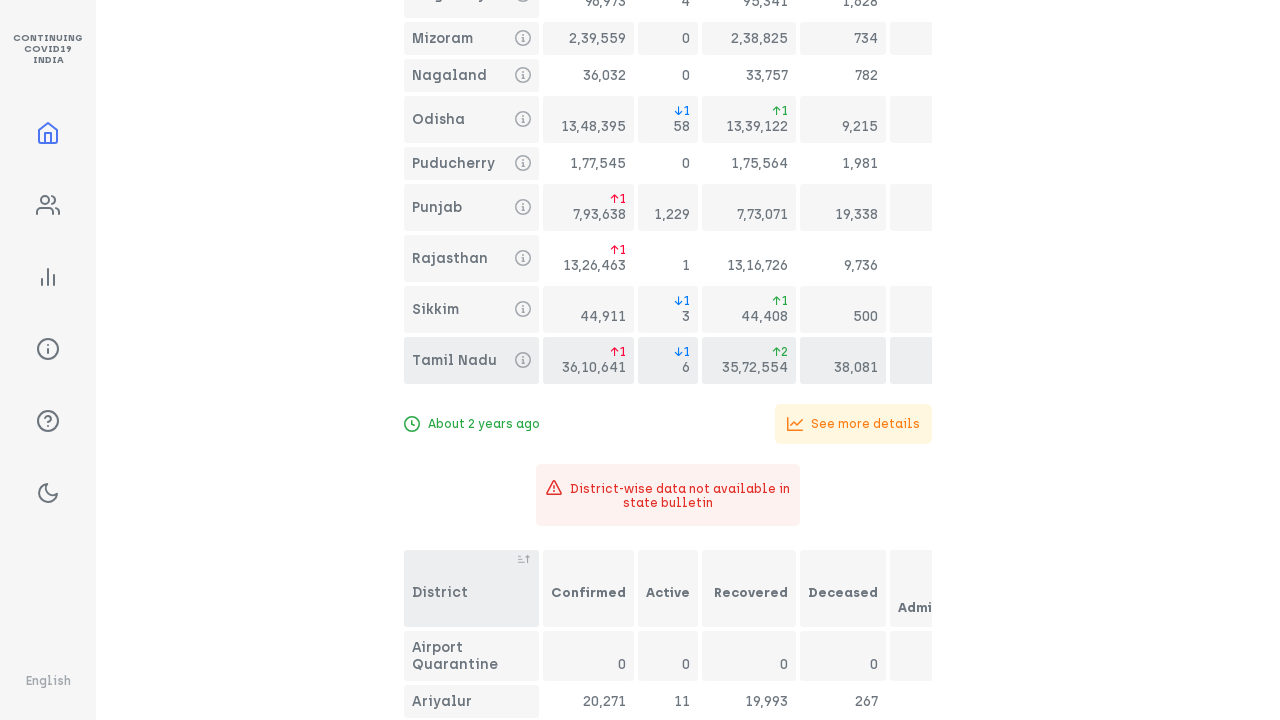

Waited 1 second for Tamil Nadu district sorting to complete
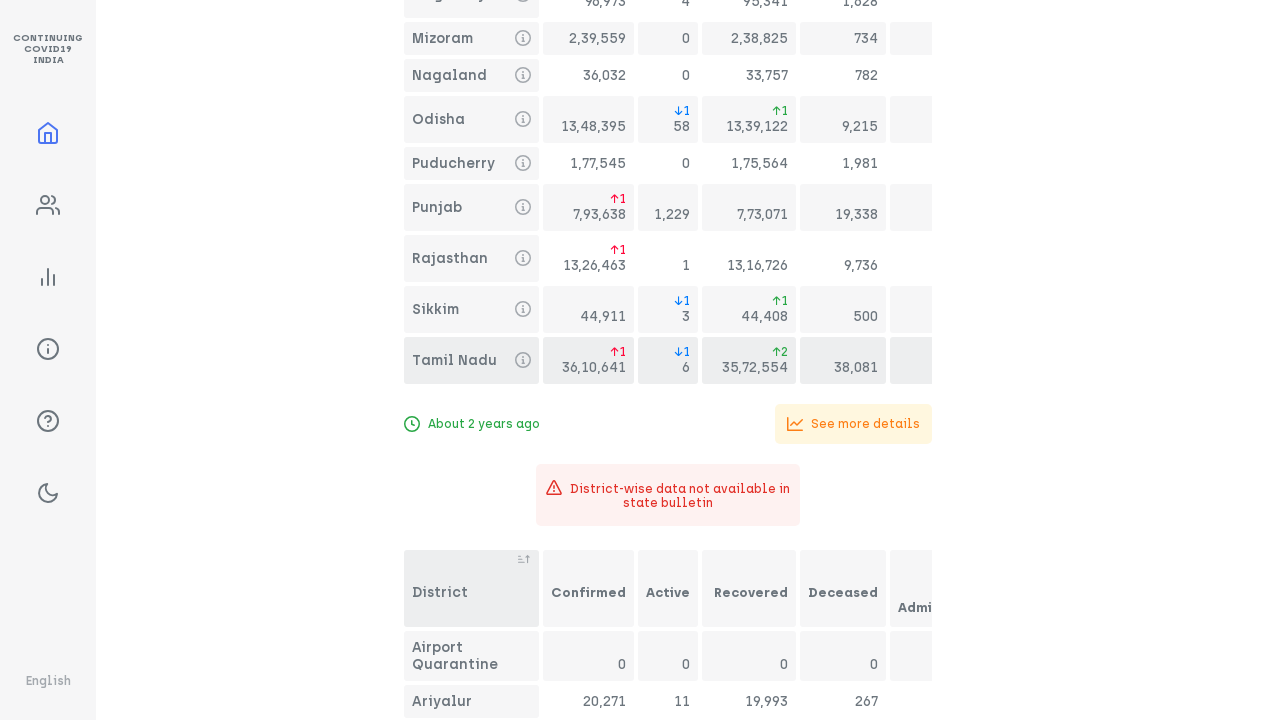

Clicked on Karnataka state at (472, 360) on xpath=/html/body/div/div/div[3]/div[1]/div[4]/div[2]/div/div[17]/div[1]
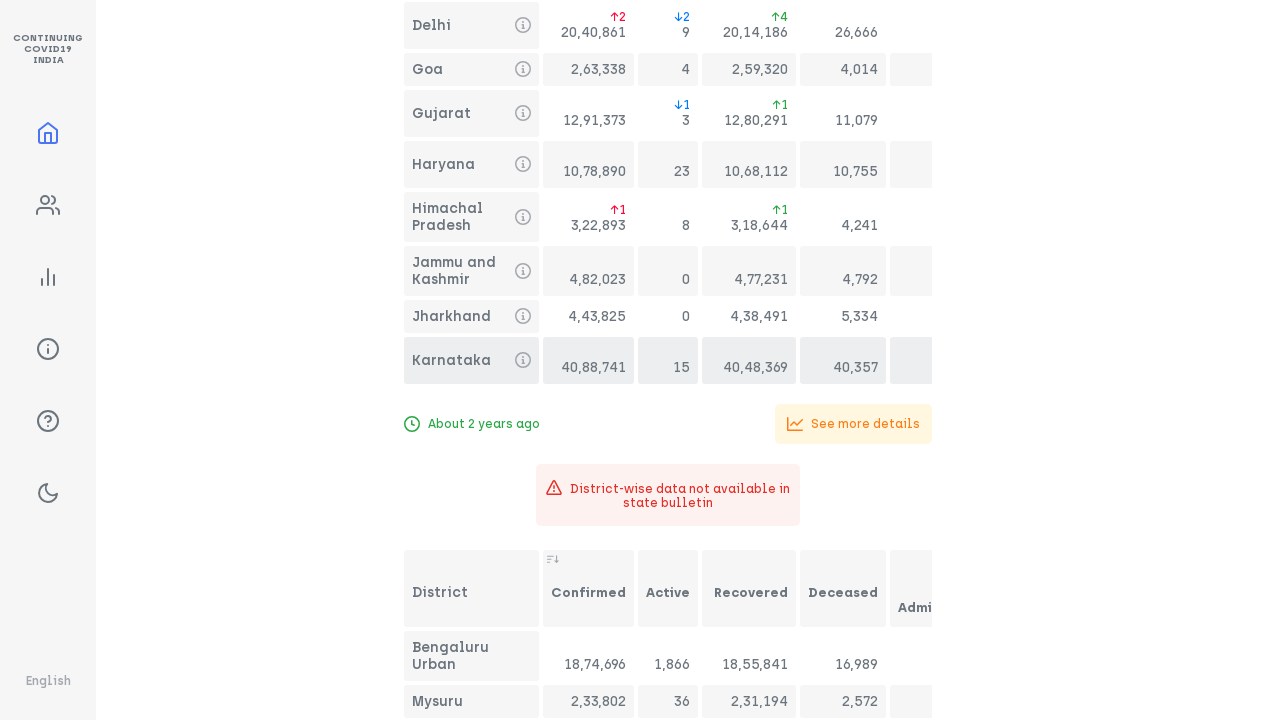

Waited 1 second for Karnataka state to load
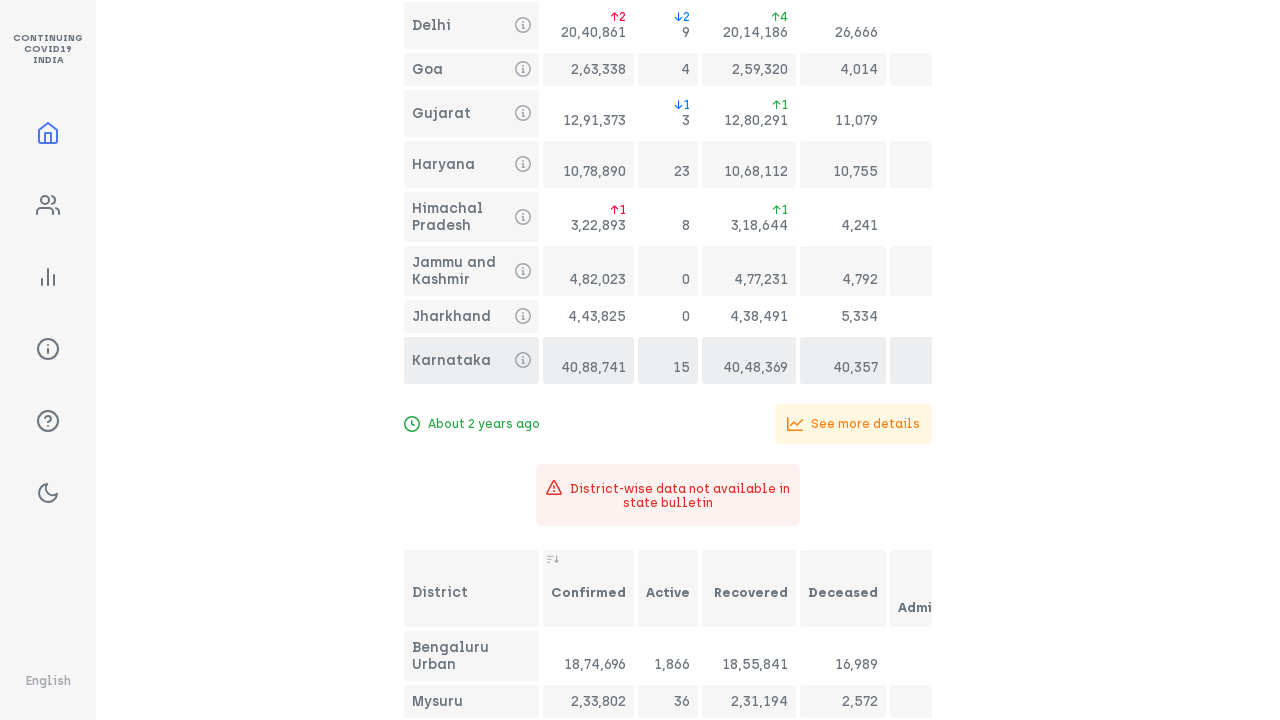

Clicked to sort Karnataka districts alphabetically at (472, 588) on xpath=/html/body/div/div/div[3]/div[1]/div[4]/div[2]/div/div[19]/div[1]
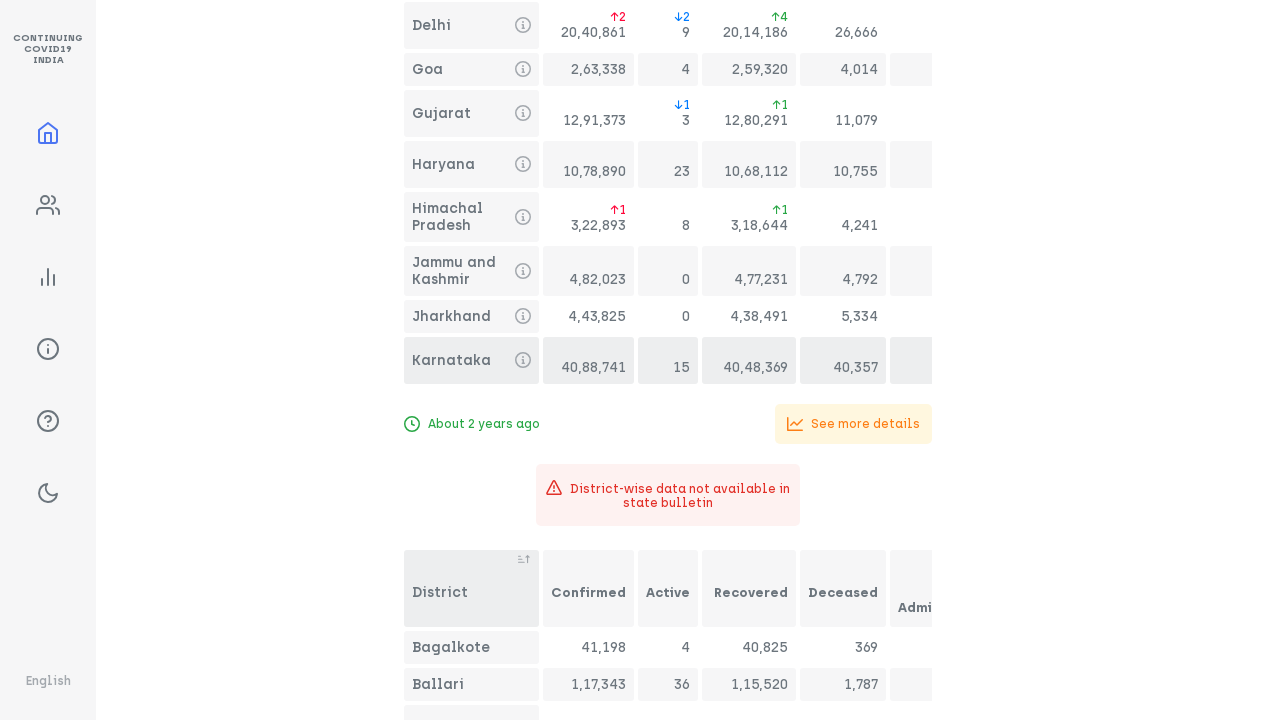

Waited 1 second for Karnataka district sorting to complete
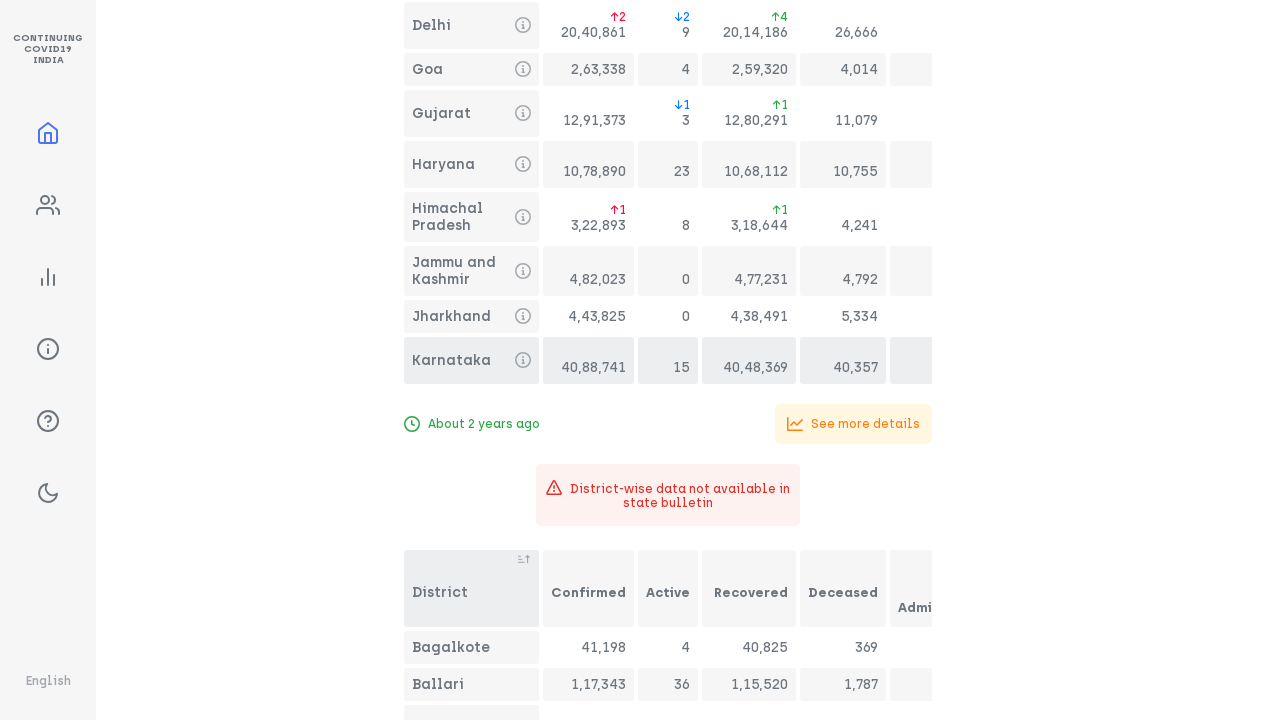

Clicked on Maharashtra state at (472, 360) on xpath=/html/body/div/div/div[3]/div[1]/div[4]/div[2]/div/div[54]/div[1]
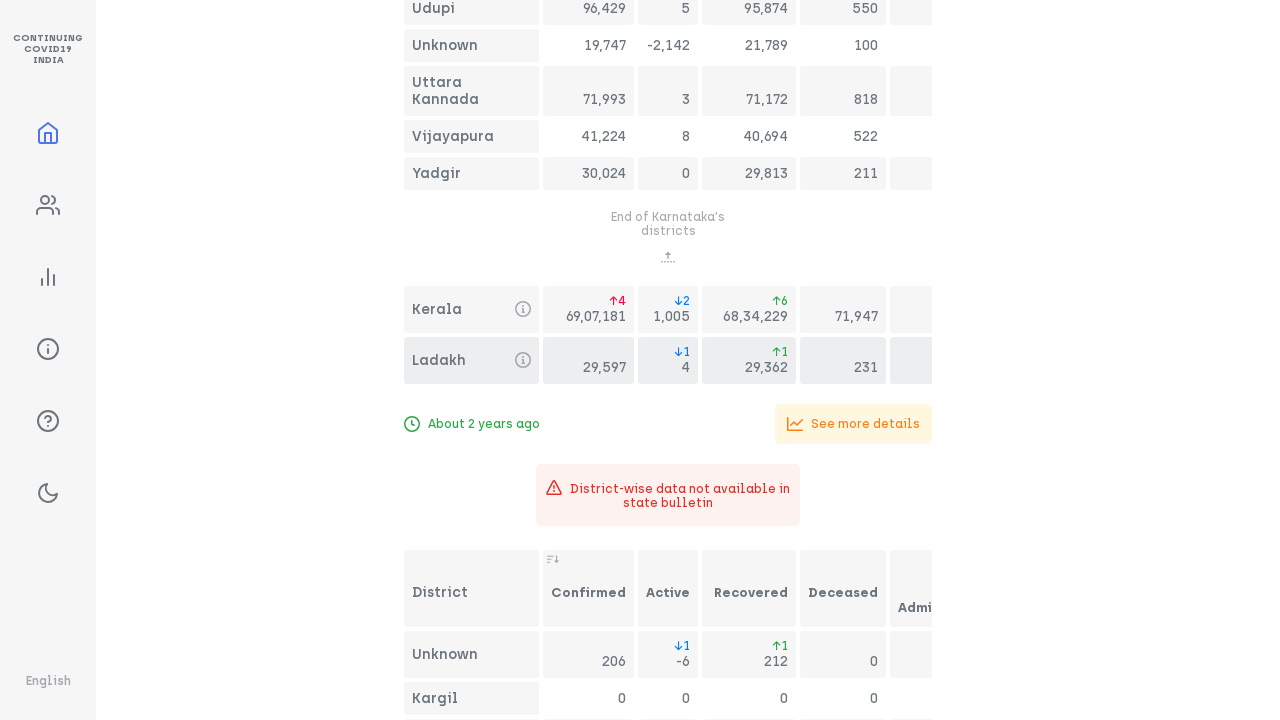

Waited 1 second for Maharashtra state to load
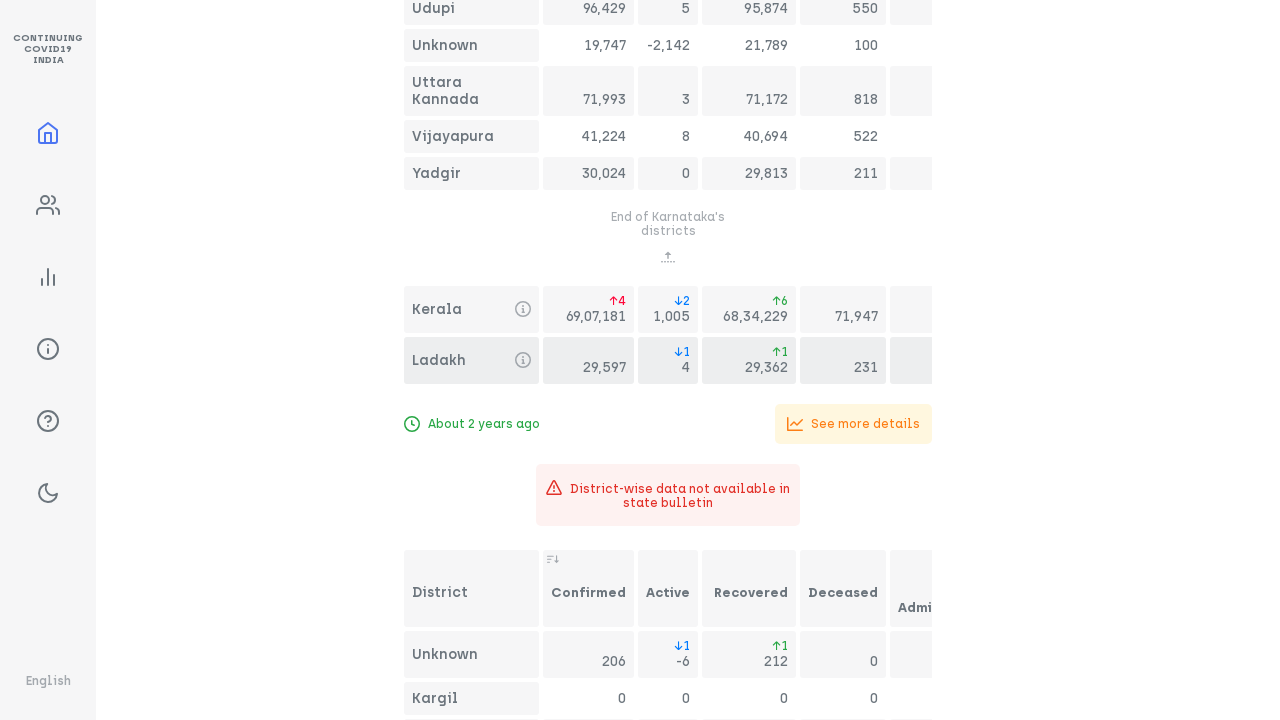

Clicked to sort Maharashtra districts alphabetically at (472, 588) on xpath=/html/body/div/div/div[3]/div[1]/div[4]/div[2]/div/div[56]/div[1]
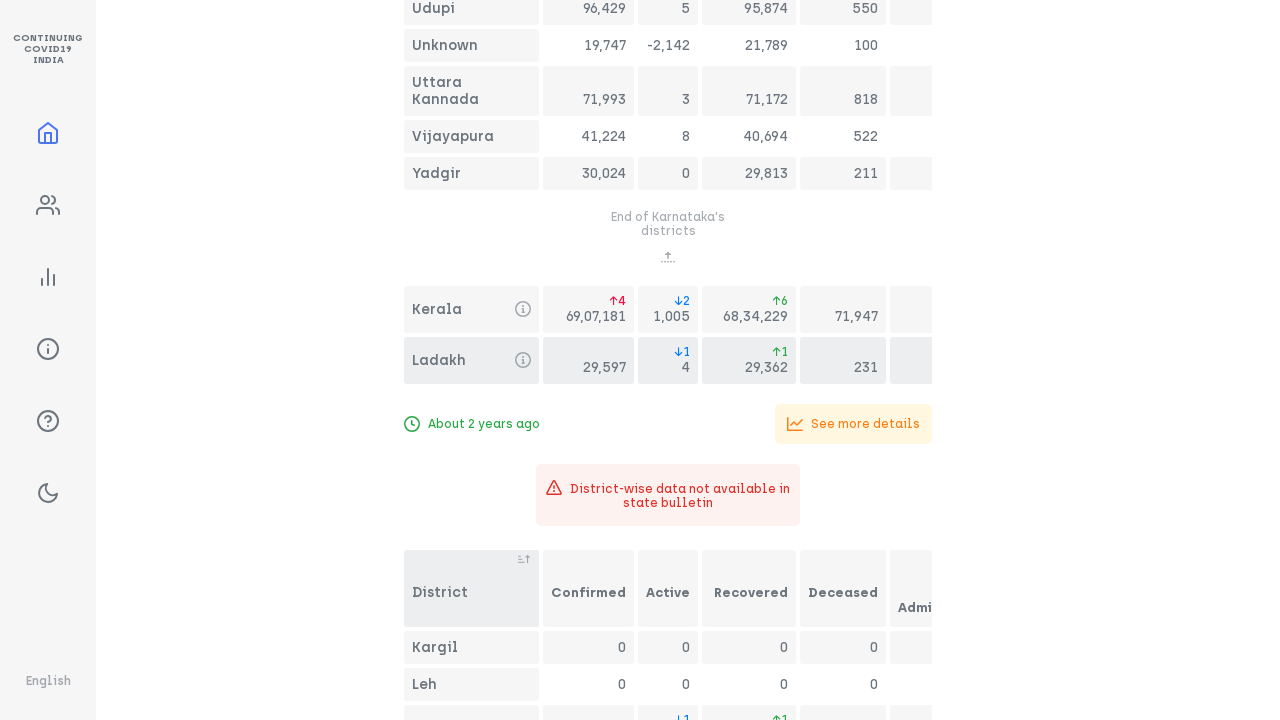

Waited 1 second for Maharashtra district sorting to complete
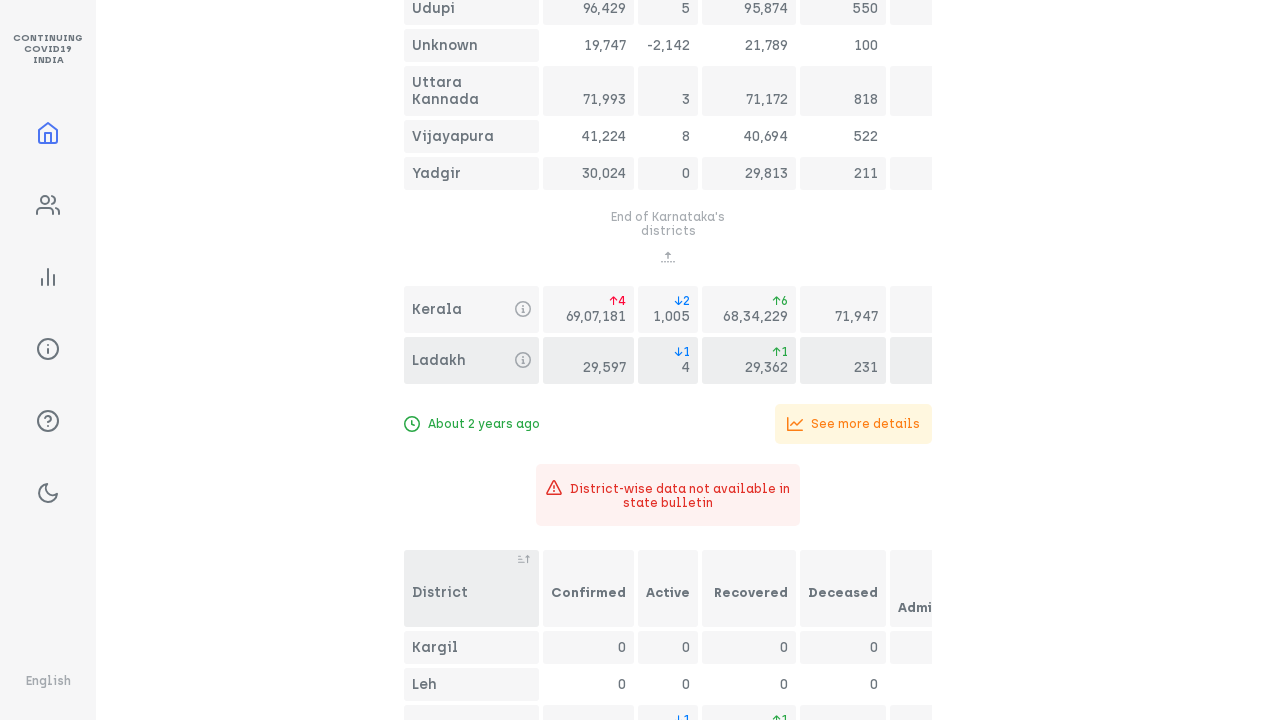

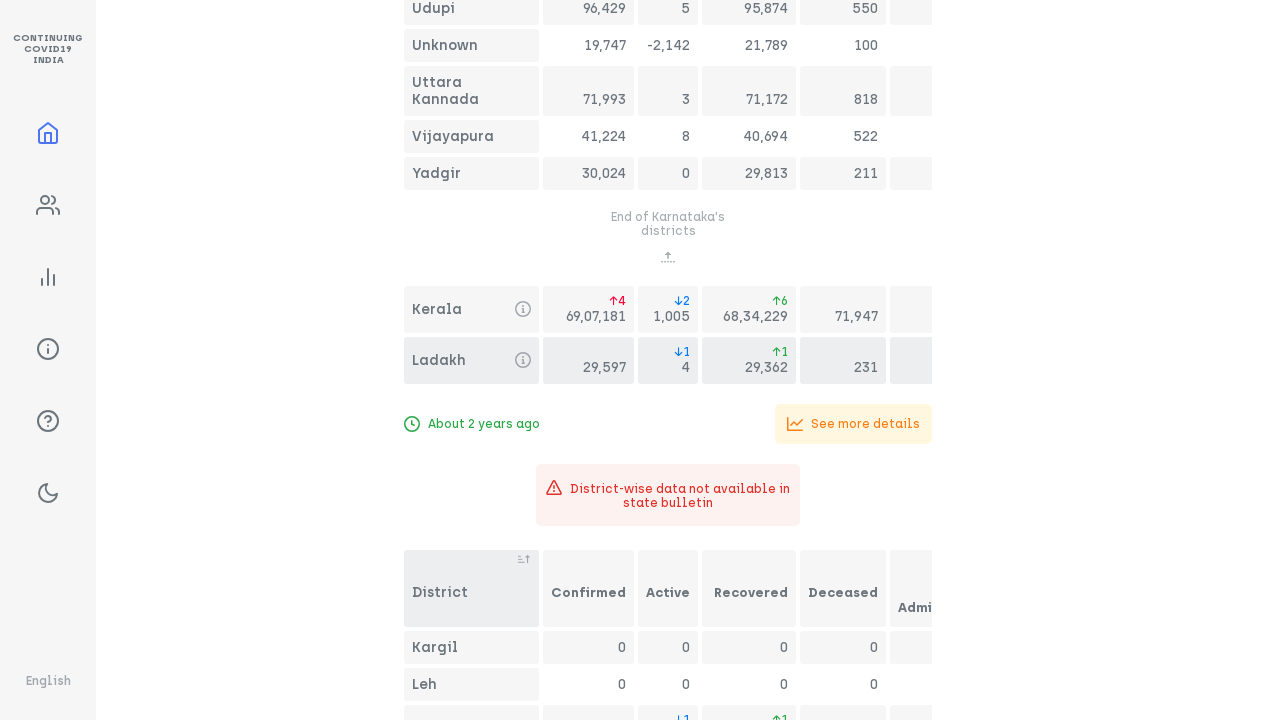